Verifies the EXPLORE navigation button is displayed, has correct text, and redirects to the explore page when clicked

Starting URL: https://ancabota09.wixsite.com/intern

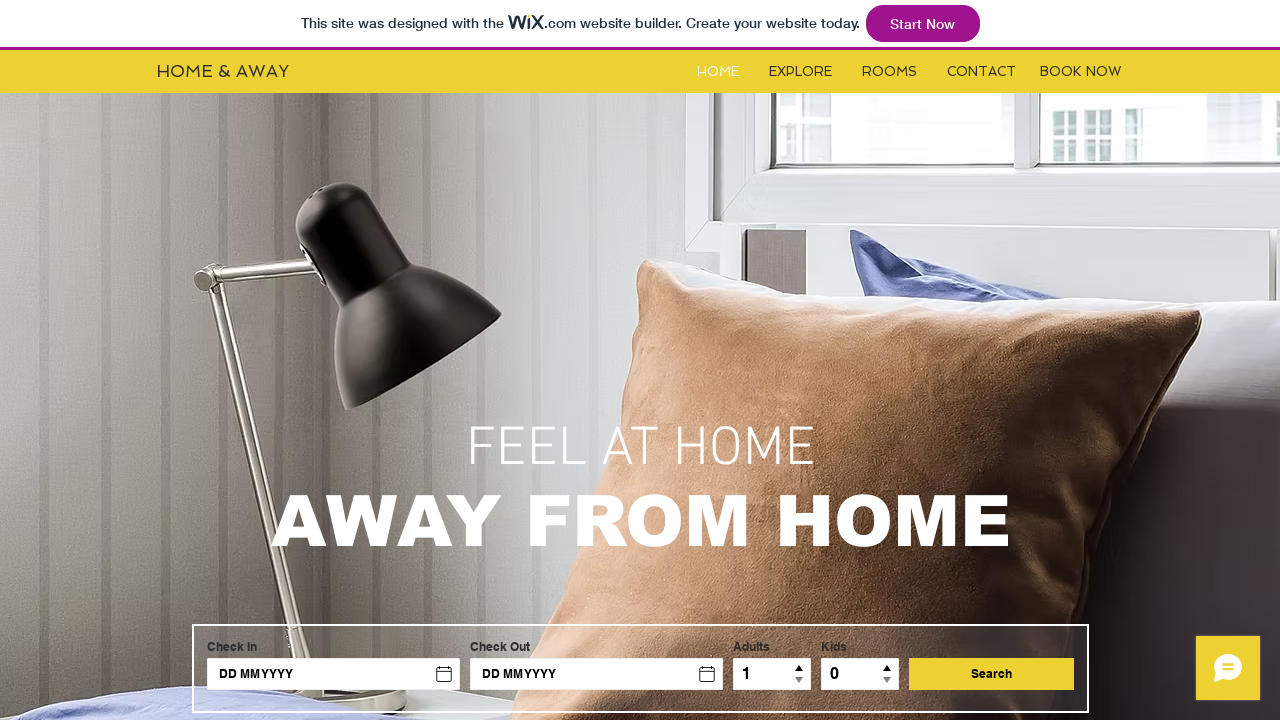

Explore button is visible on the page
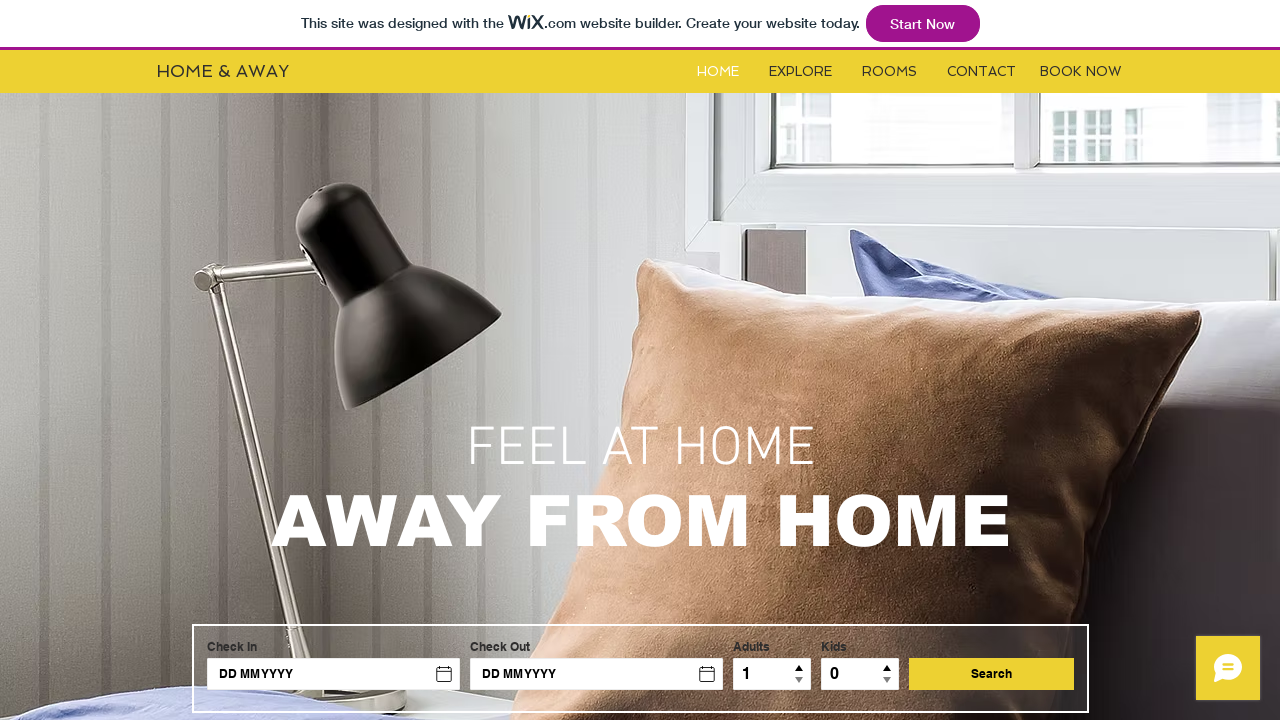

Verified Explore button has correct text 'EXPLORE'
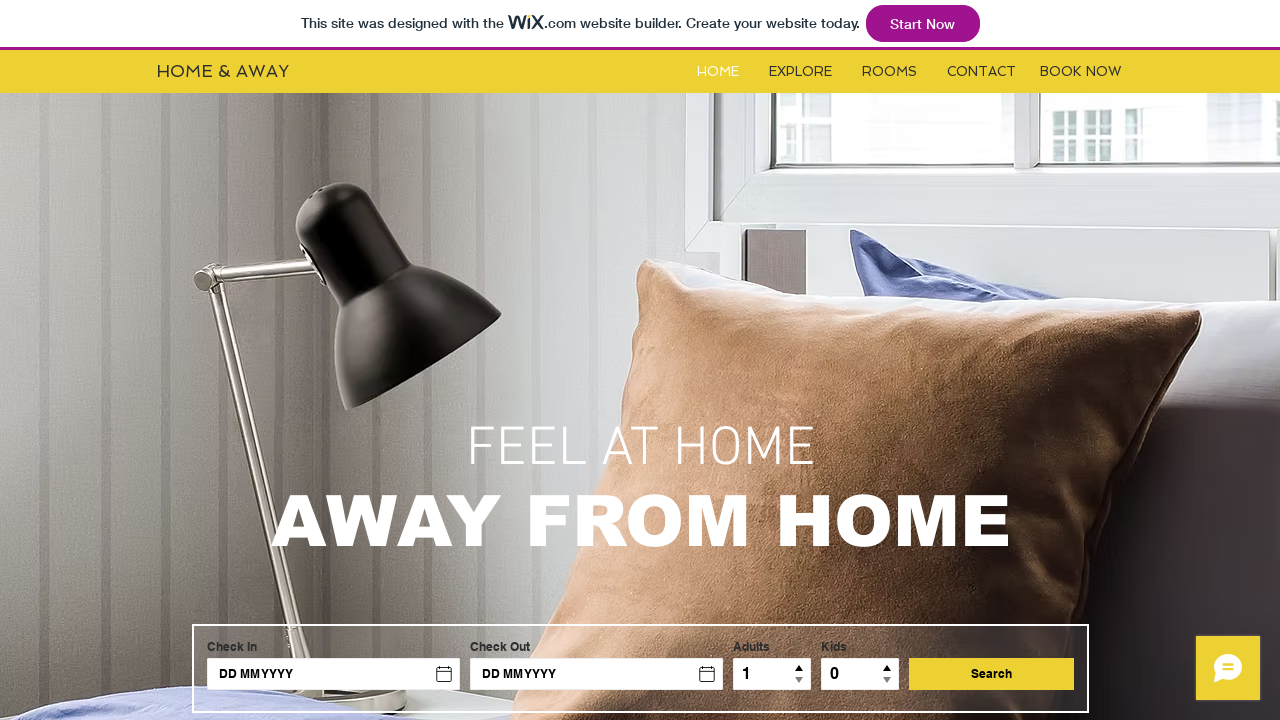

Clicked the Explore navigation button at (800, 72) on #i6kl732v1label
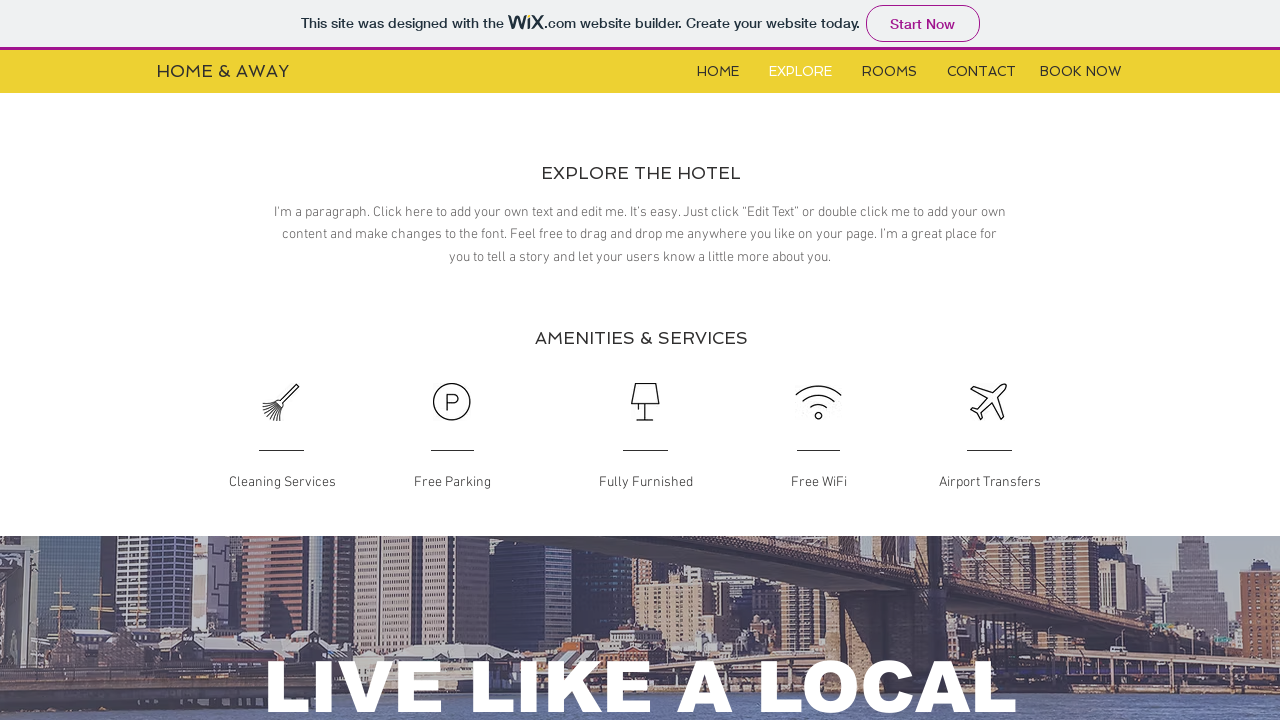

Page navigated to explore URL
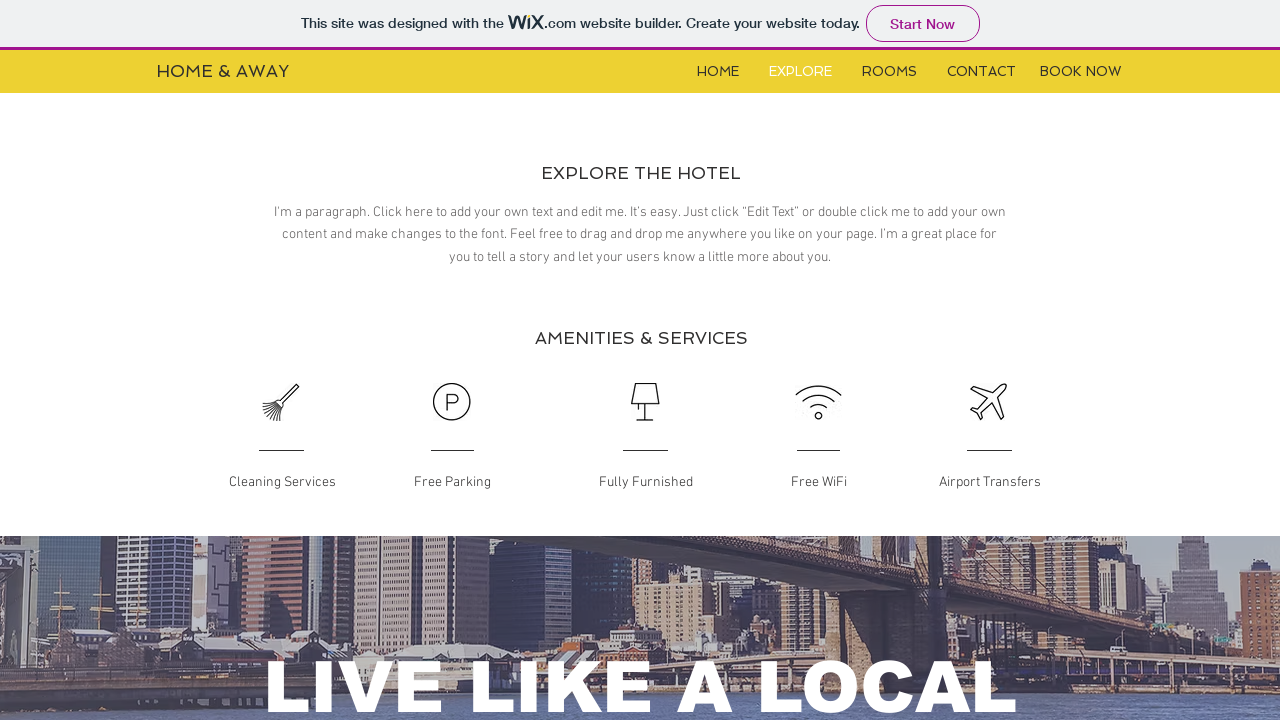

Verified correct redirect to https://ancabota09.wixsite.com/intern/explore
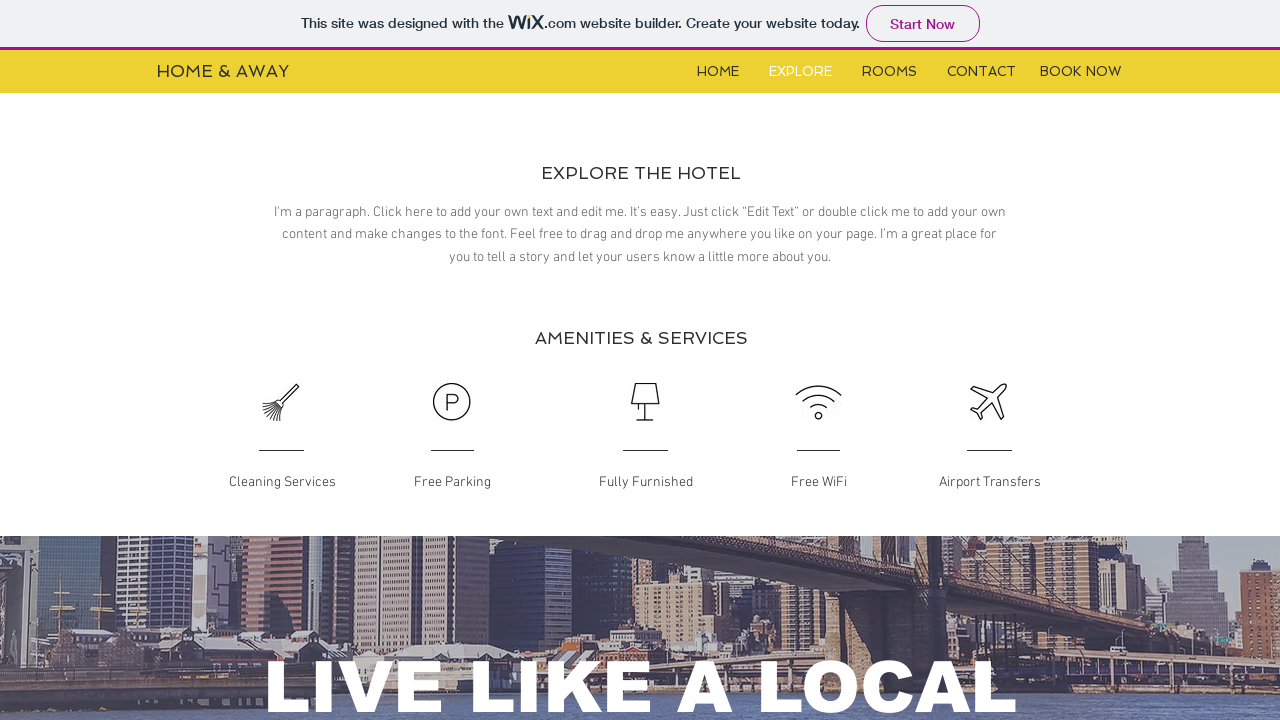

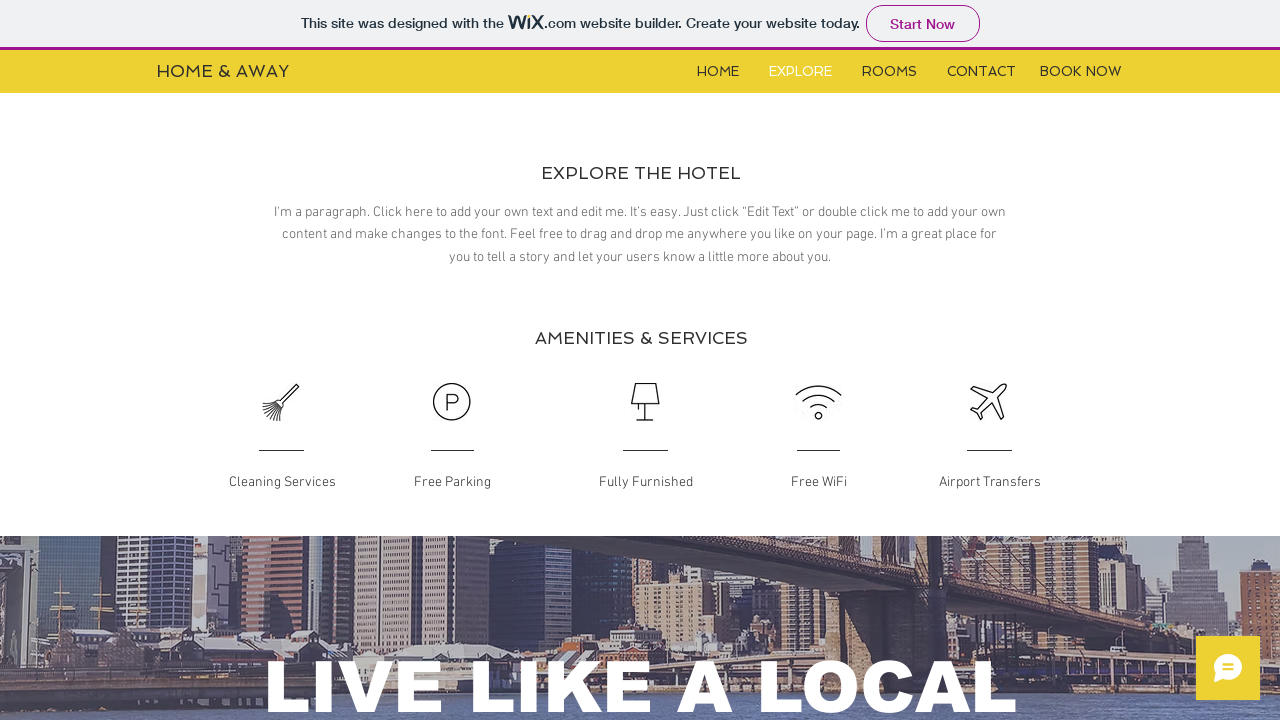